Navigates to an e-commerce site, searches for a specific product (Cucumber) and adds it to the cart

Starting URL: https://rahulshettyacademy.com/seleniumPractise/#/

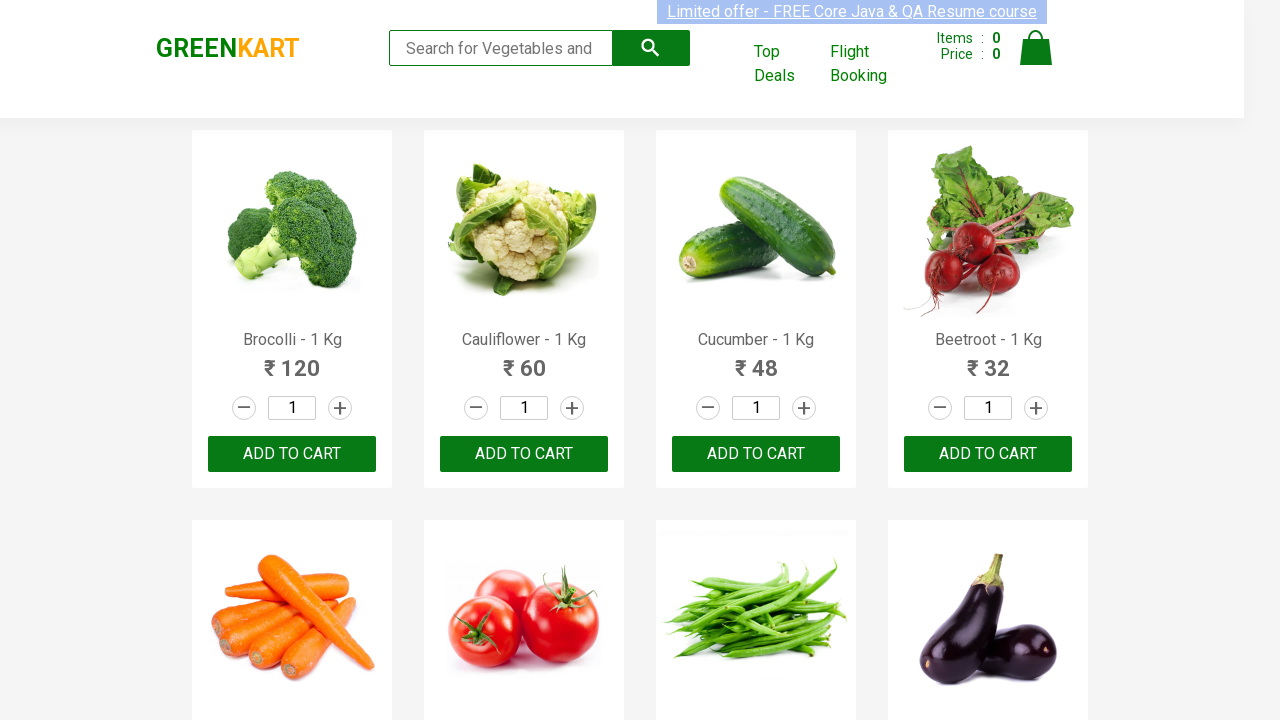

Waited for product names to load on the page
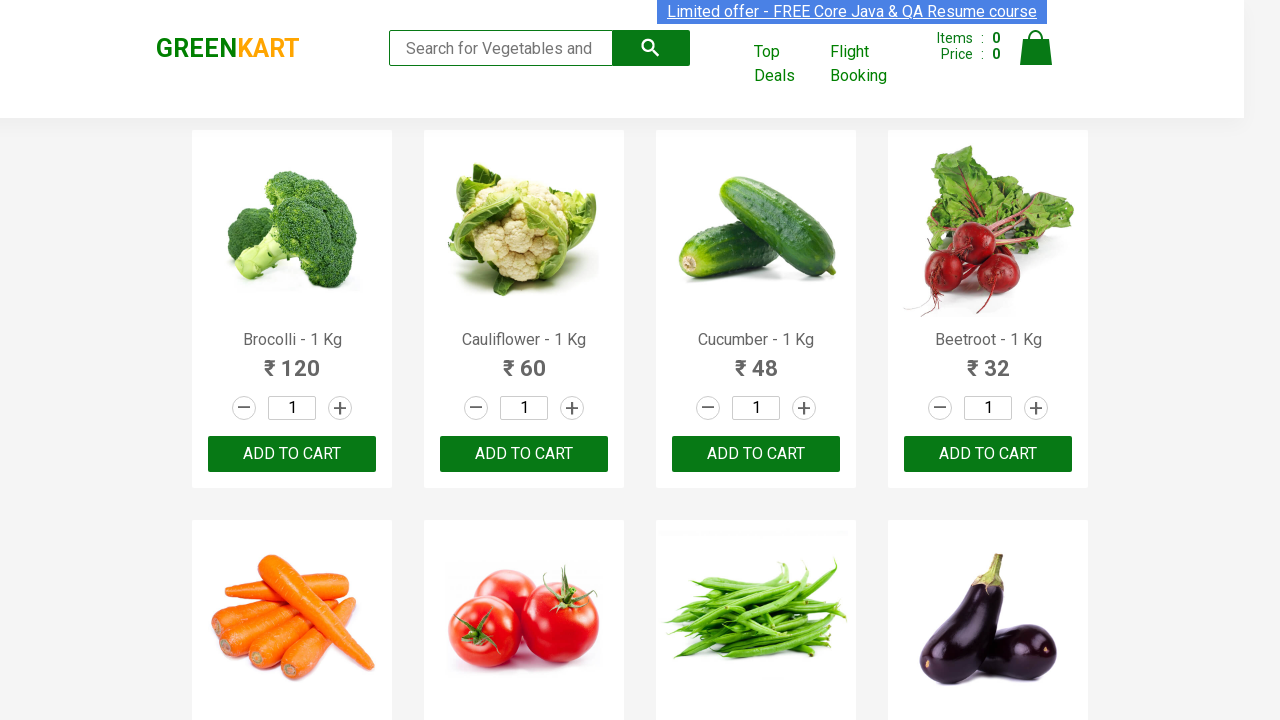

Retrieved all product name elements from the page
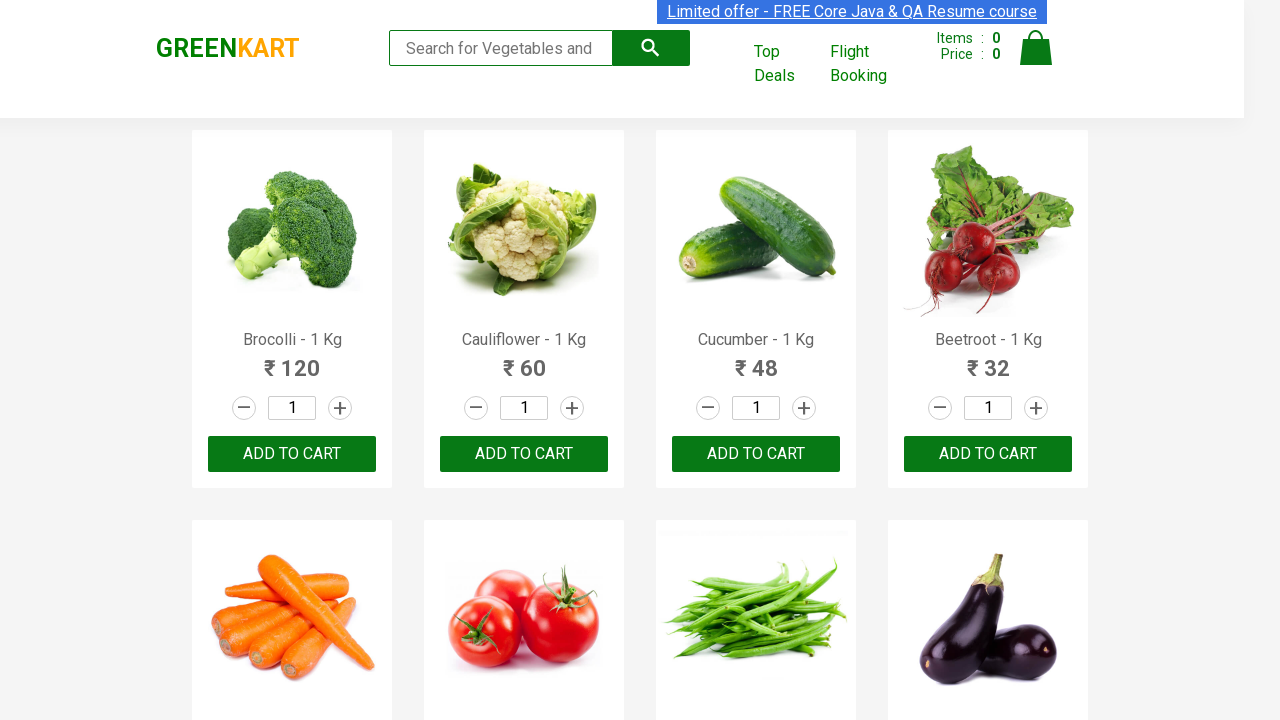

Checked product 1: Brocolli - 1 Kg
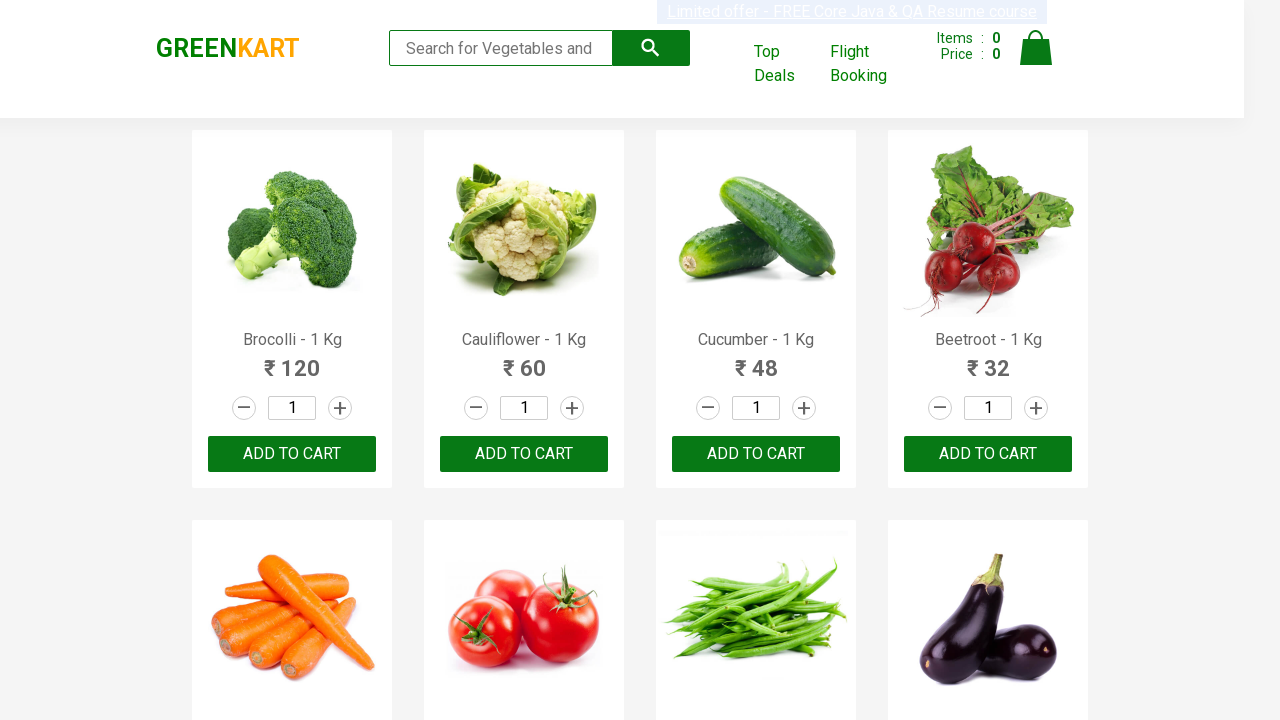

Checked product 2: Cauliflower - 1 Kg
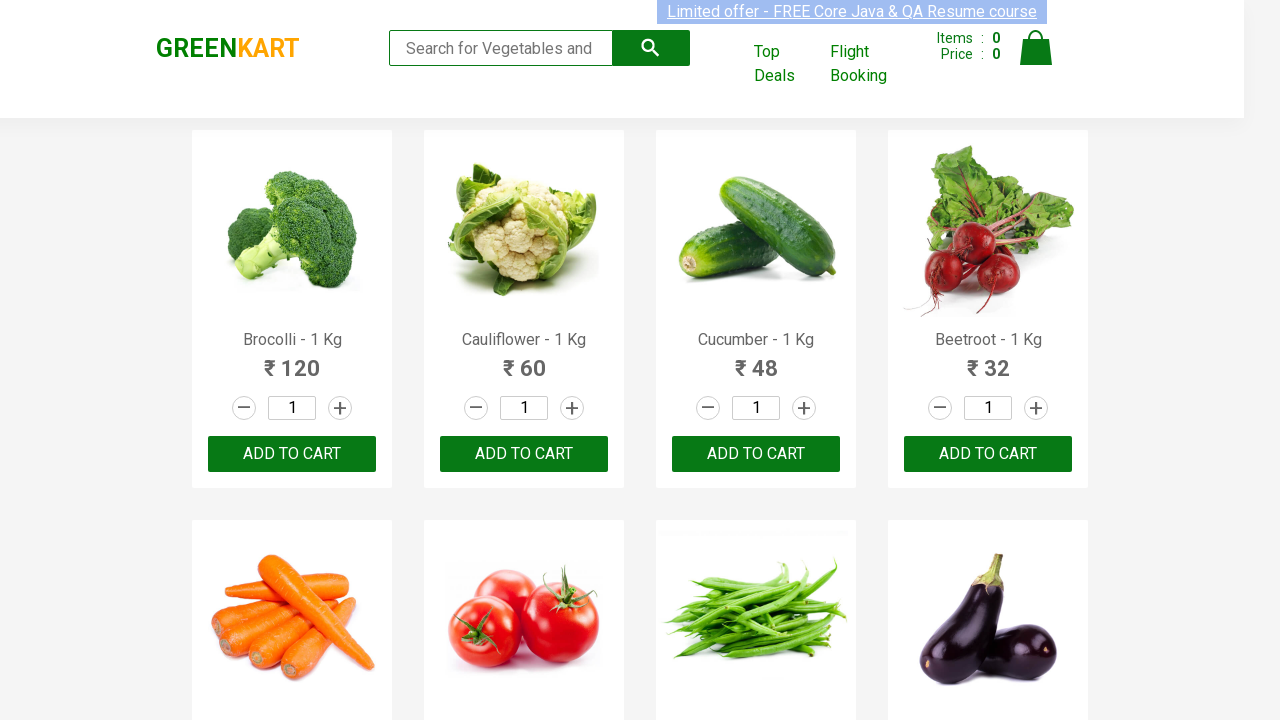

Checked product 3: Cucumber - 1 Kg
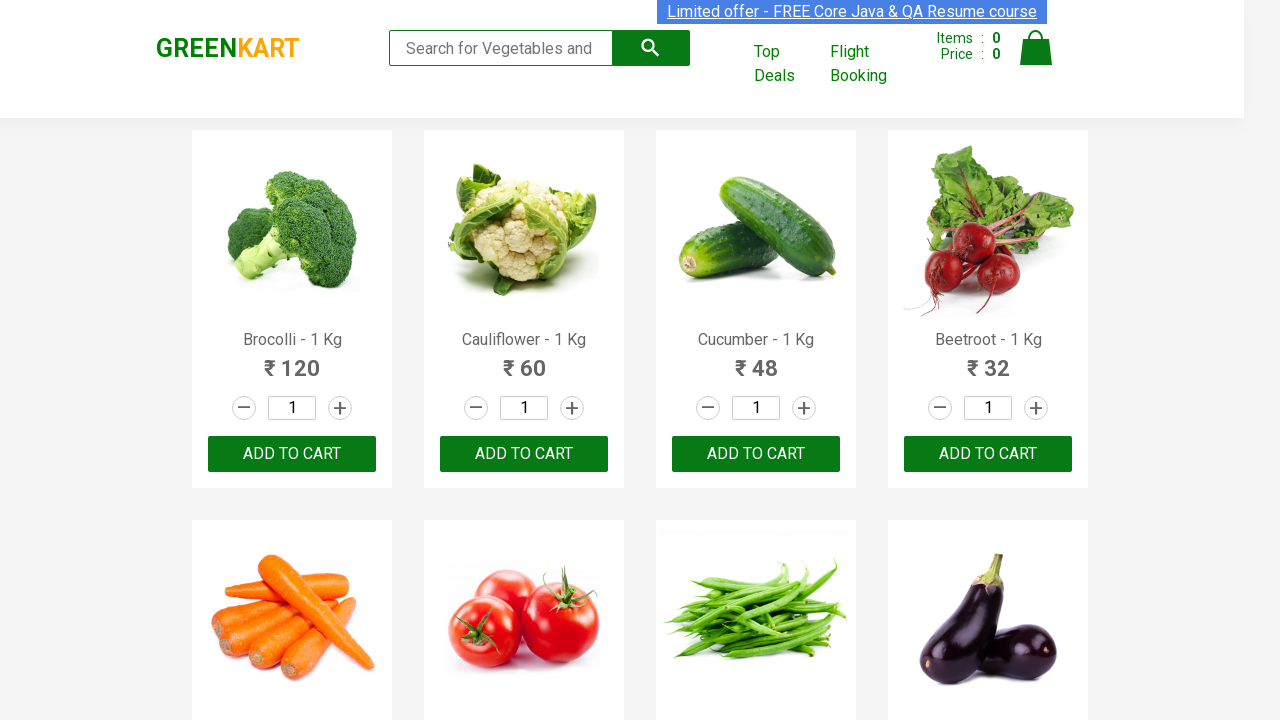

Clicked ADD TO CART button for Cucumber product at (756, 454) on xpath=//button[text()='ADD TO CART'] >> nth=2
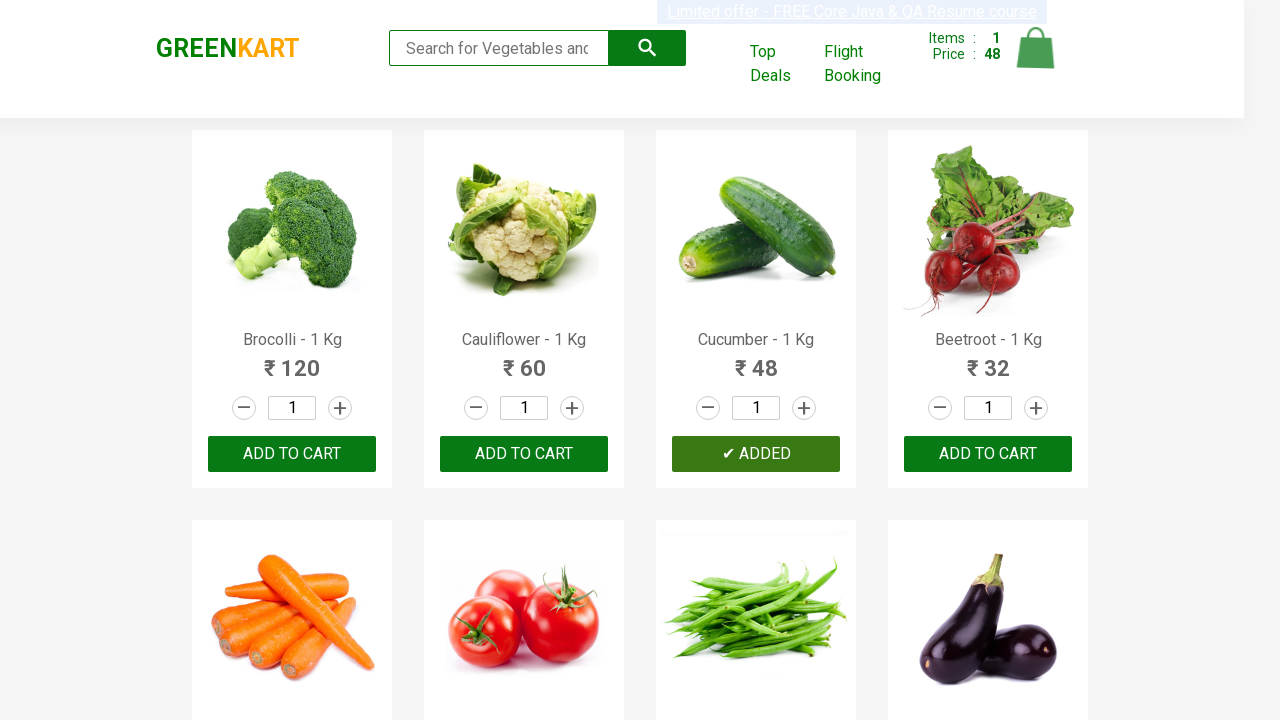

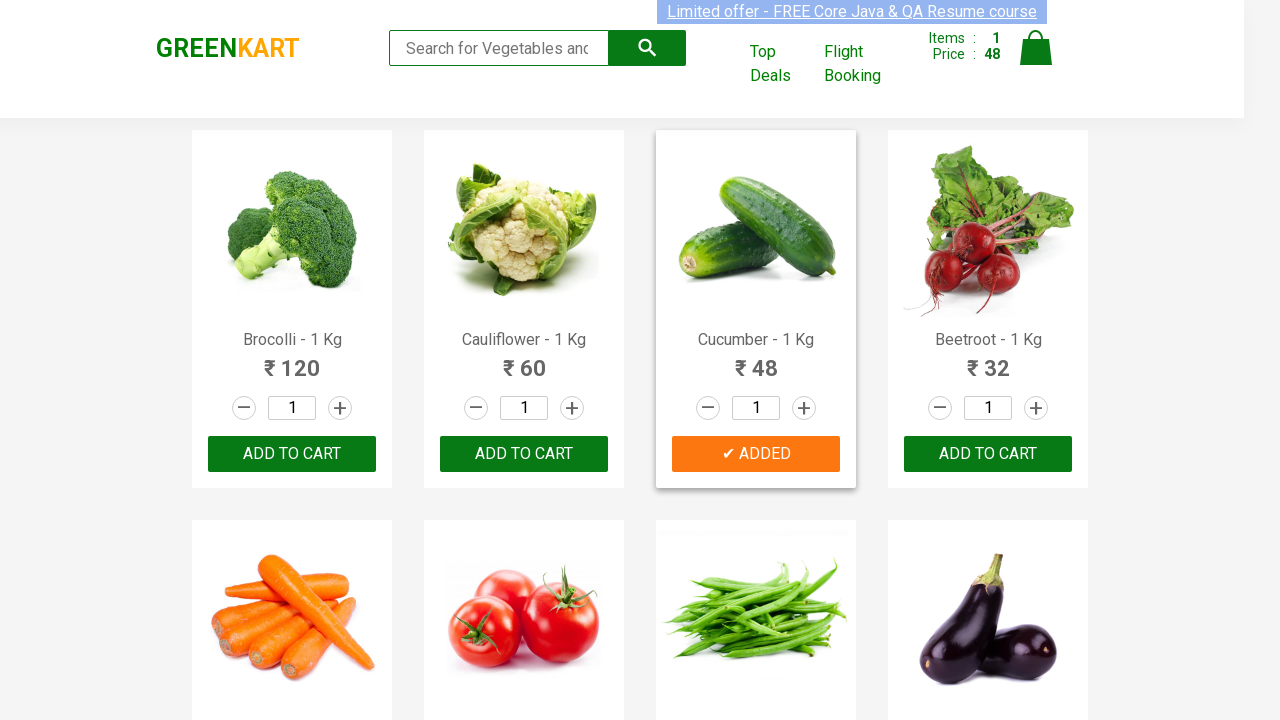